Tests a slow calculator application by setting a delay, performing addition (7+8), and verifying the result equals 15

Starting URL: https://bonigarcia.dev/selenium-webdriver-java/slow-calculator.html

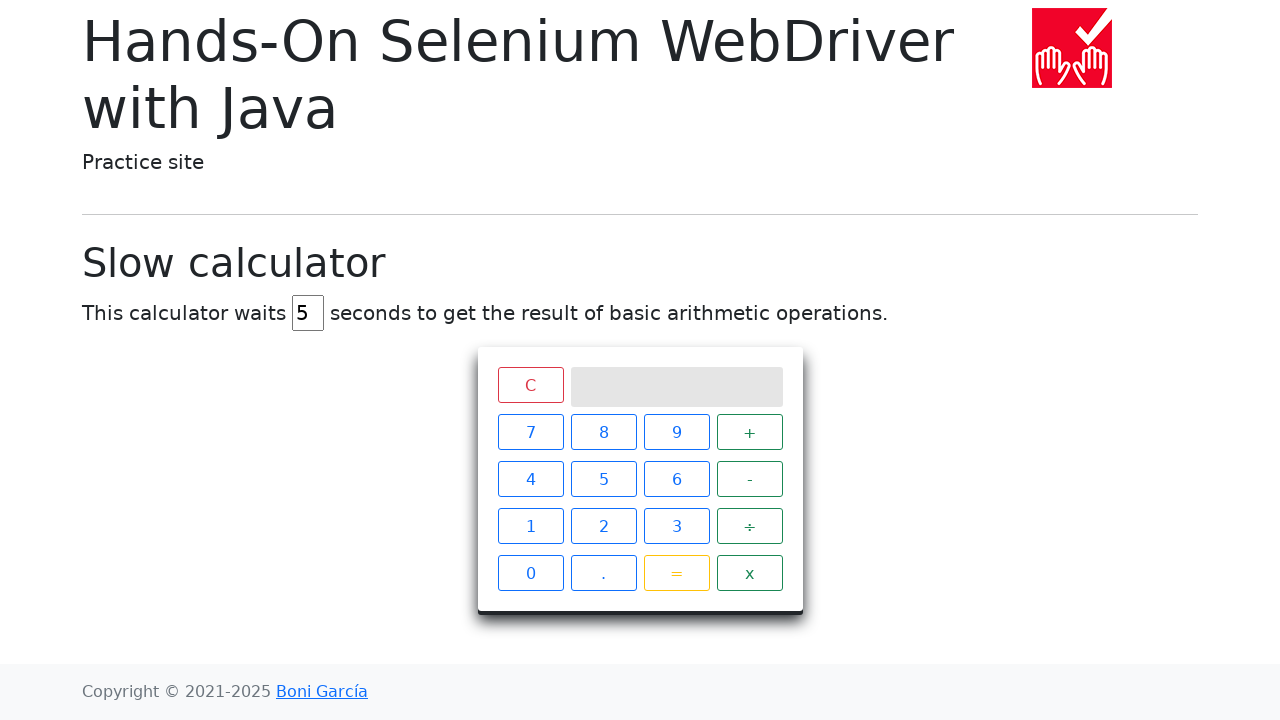

Navigated to slow calculator application
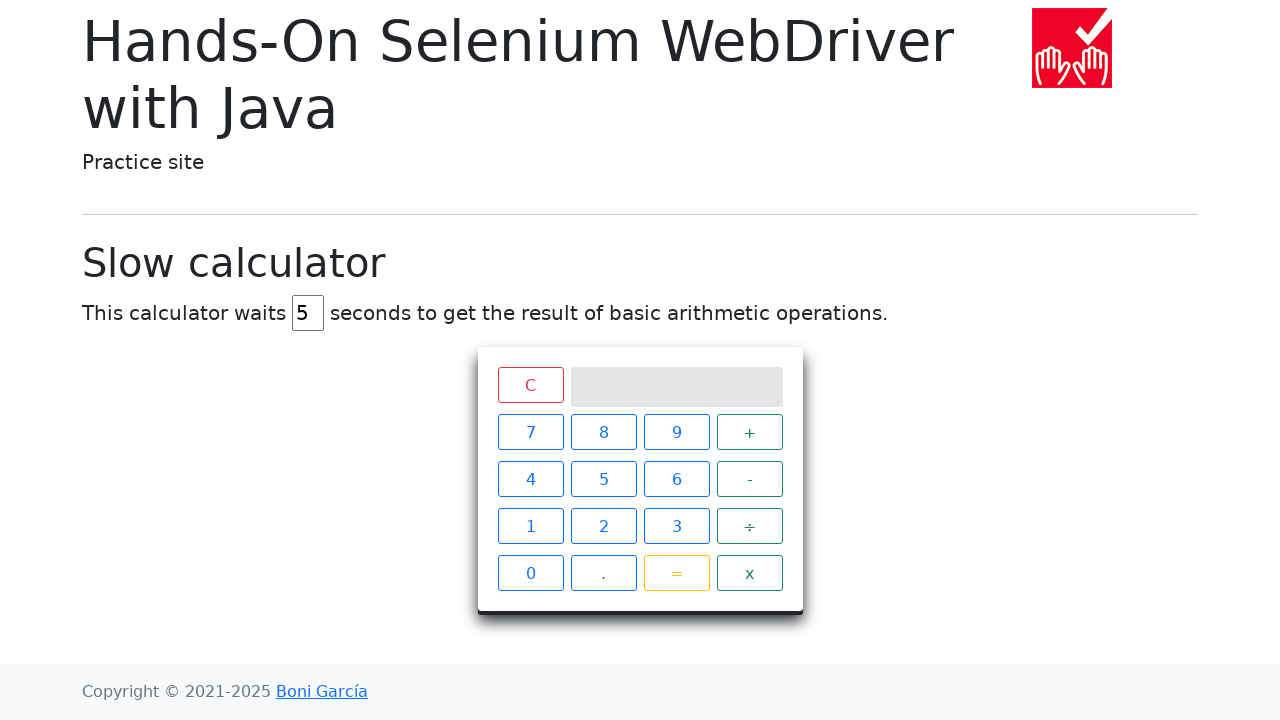

Cleared the delay input field on input[id="delay"]
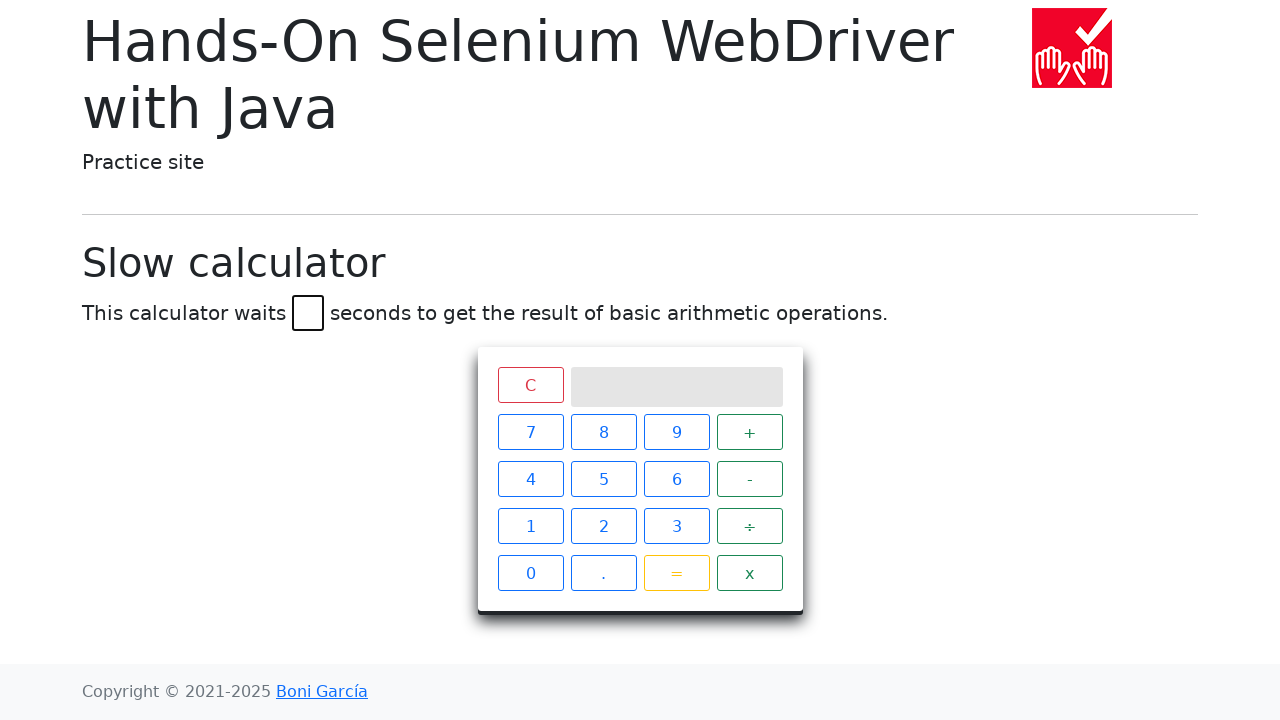

Set delay to 3 seconds on input[id="delay"]
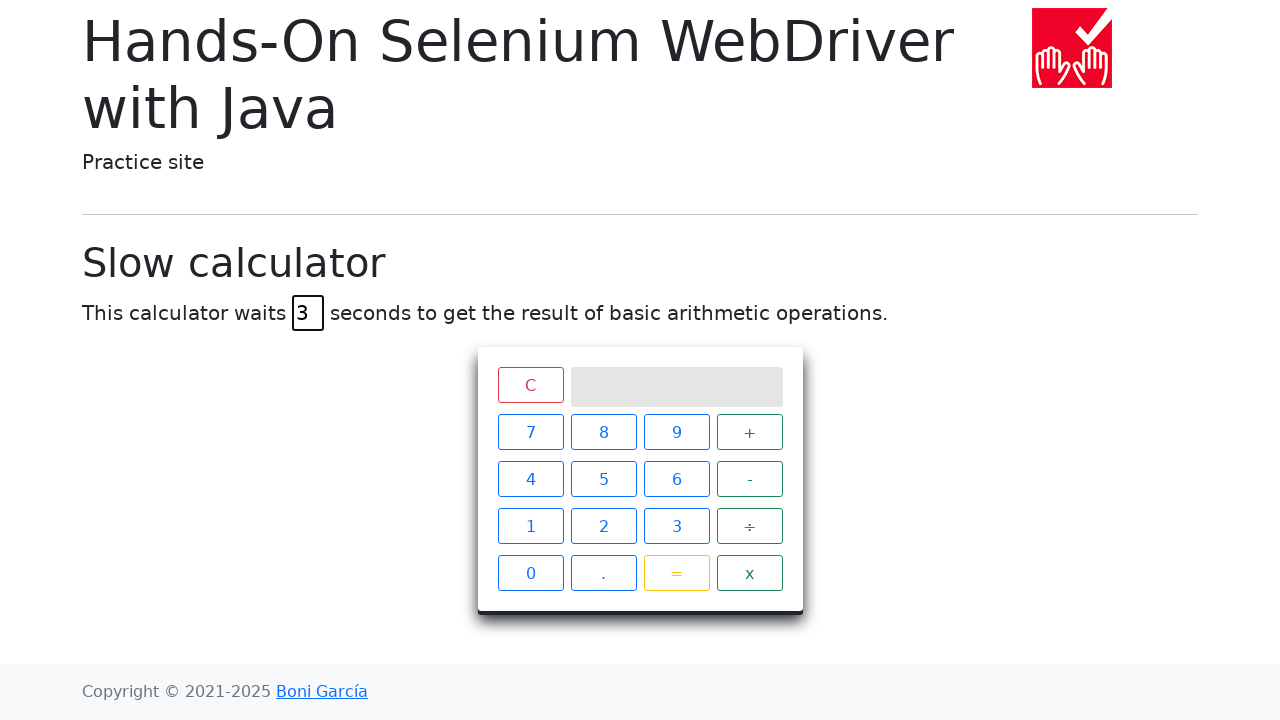

Clicked number 7 at (530, 432) on xpath=//span[contains(text(),"7")]
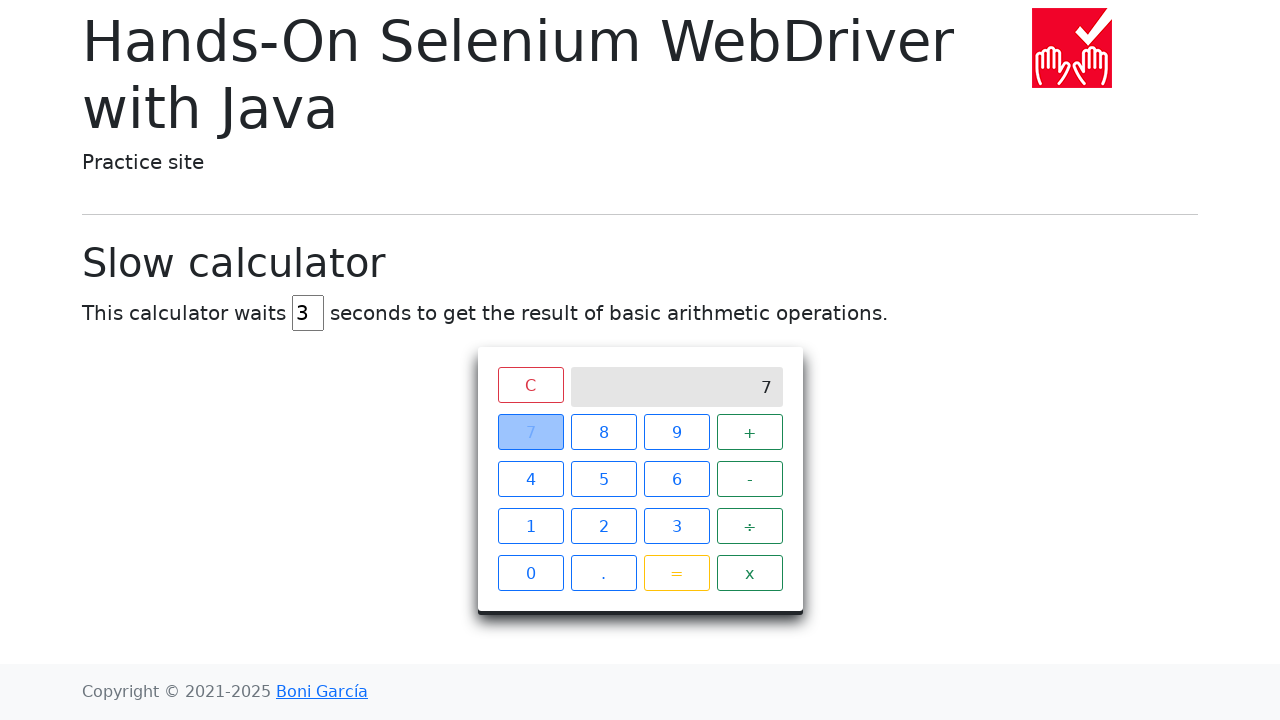

Clicked plus operator at (750, 432) on xpath=//span[contains(text(),"+")]
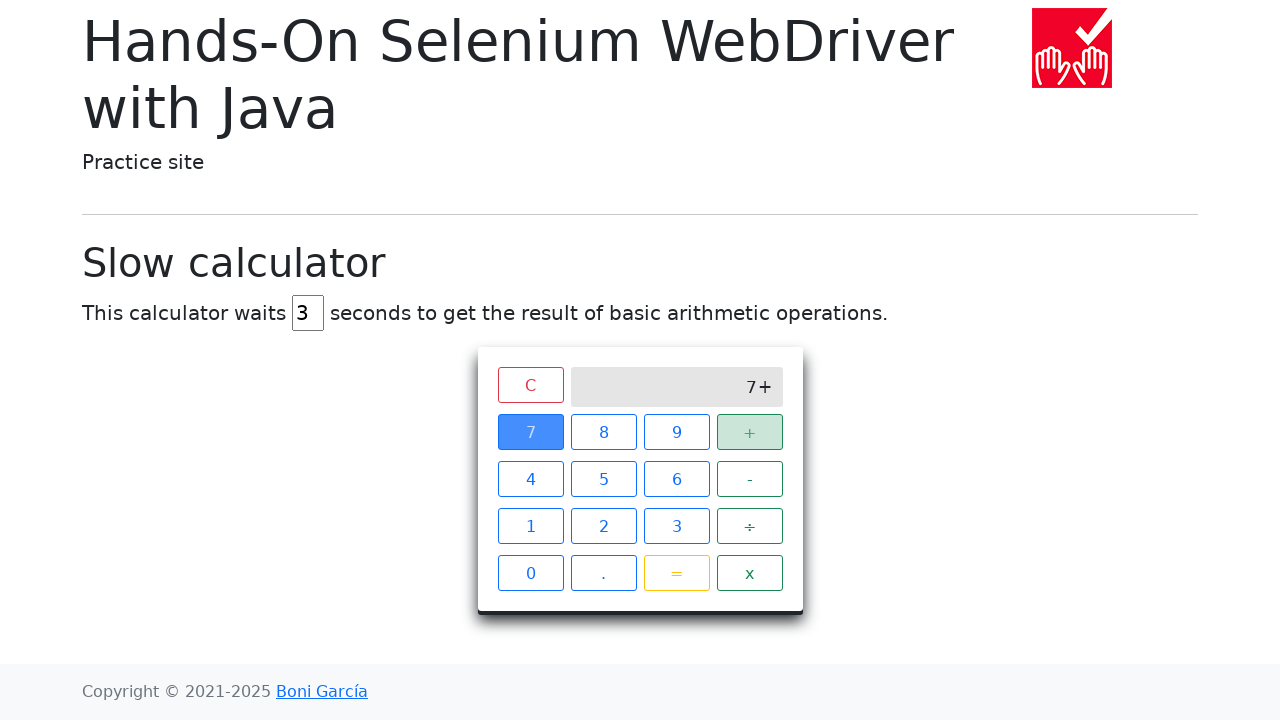

Clicked number 8 at (604, 432) on xpath=//span[contains(text(),"8")]
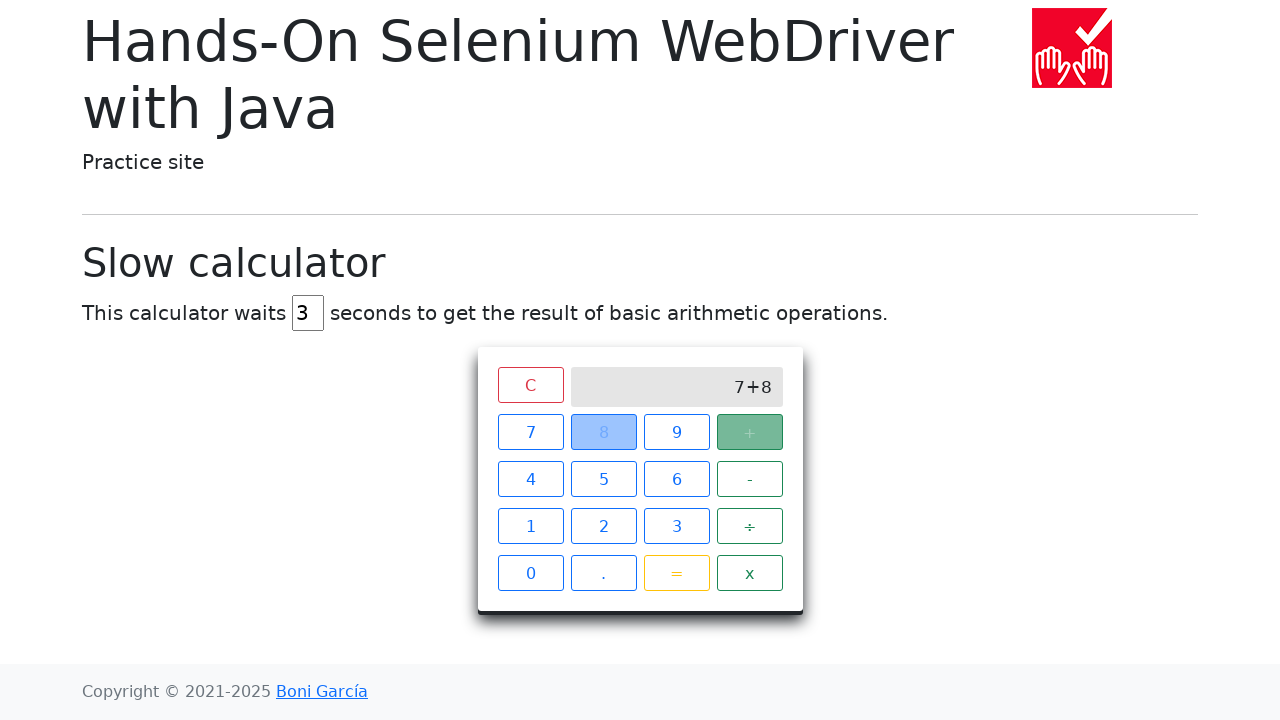

Clicked equals button to calculate 7+8 at (676, 573) on xpath=//span[contains(text(),"=")]
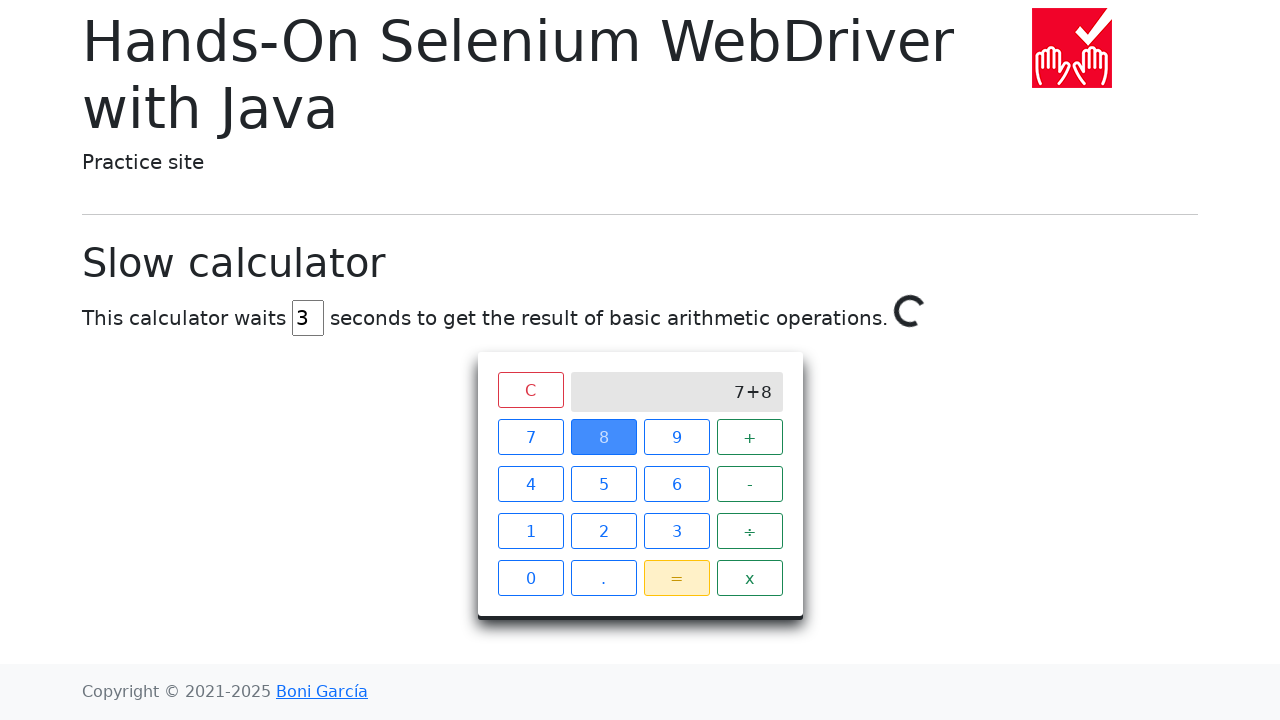

Waited for calculation result to display (3 second delay completed)
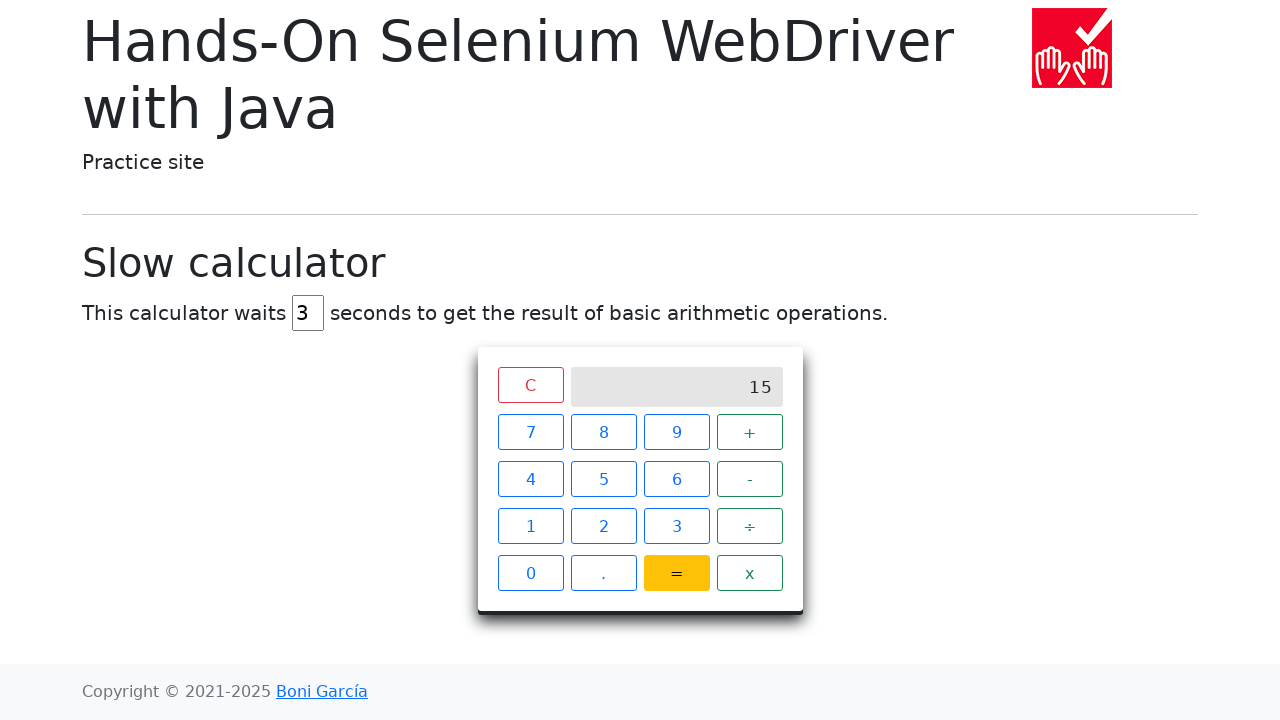

Retrieved result text from calculator screen: 15
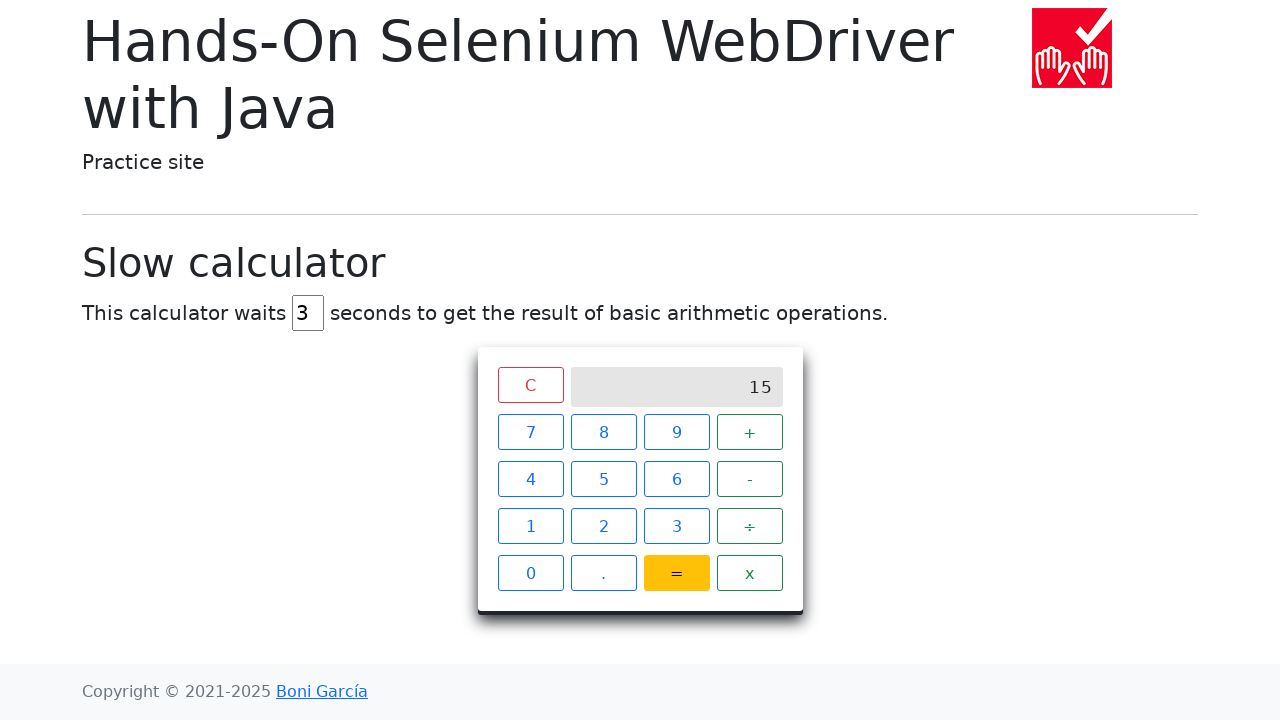

Verified calculation result equals 15
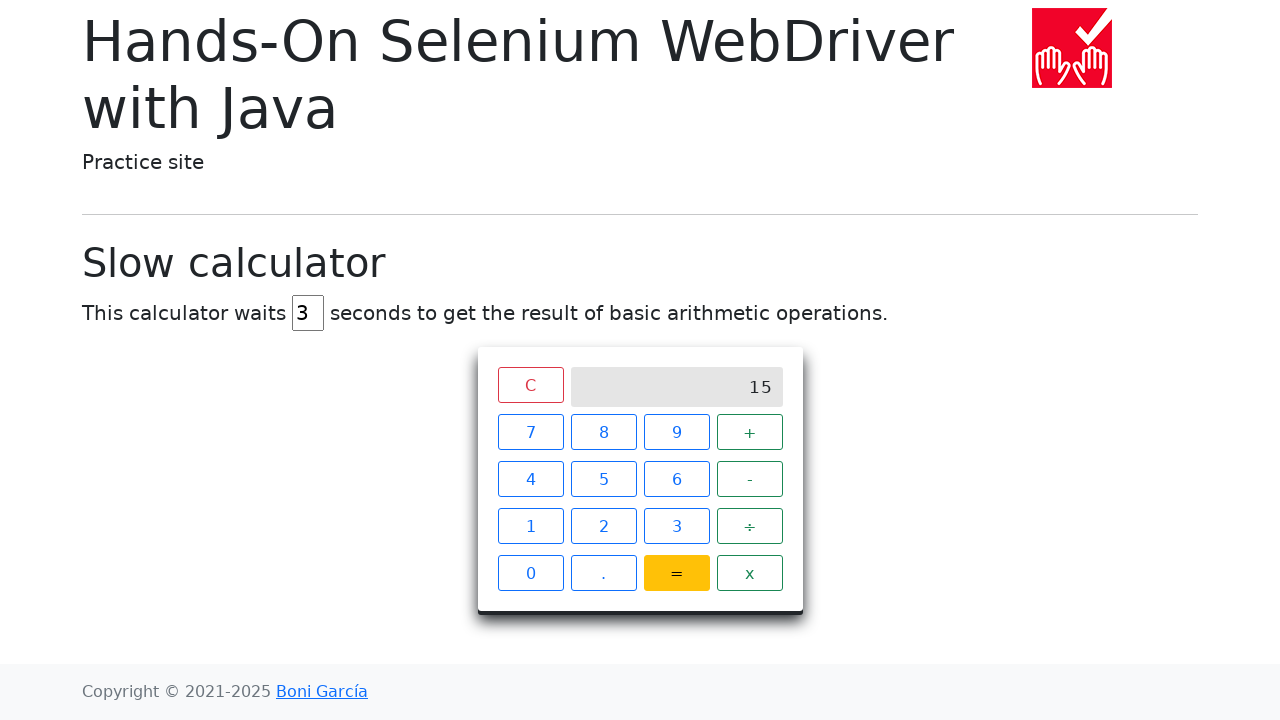

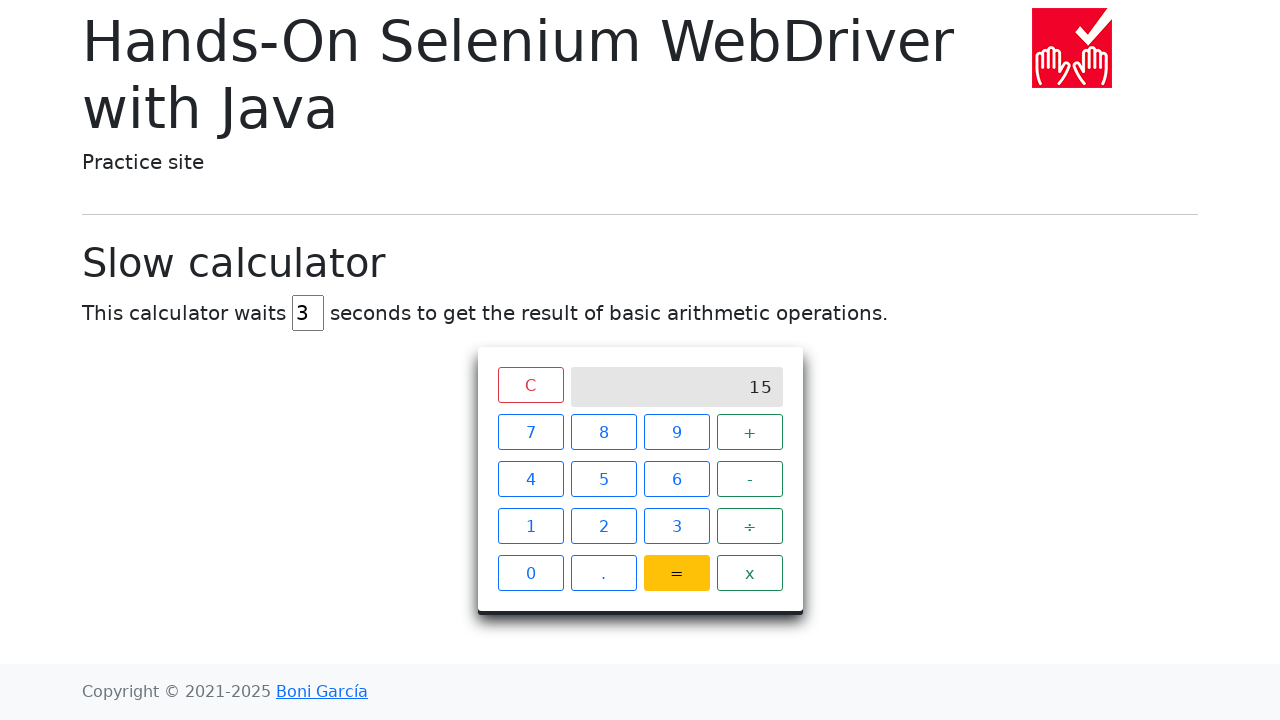